Tests that the modal appears on initial load and also reappears after refreshing the page without closing it

Starting URL: https://the-internet.herokuapp.com/entry_ad

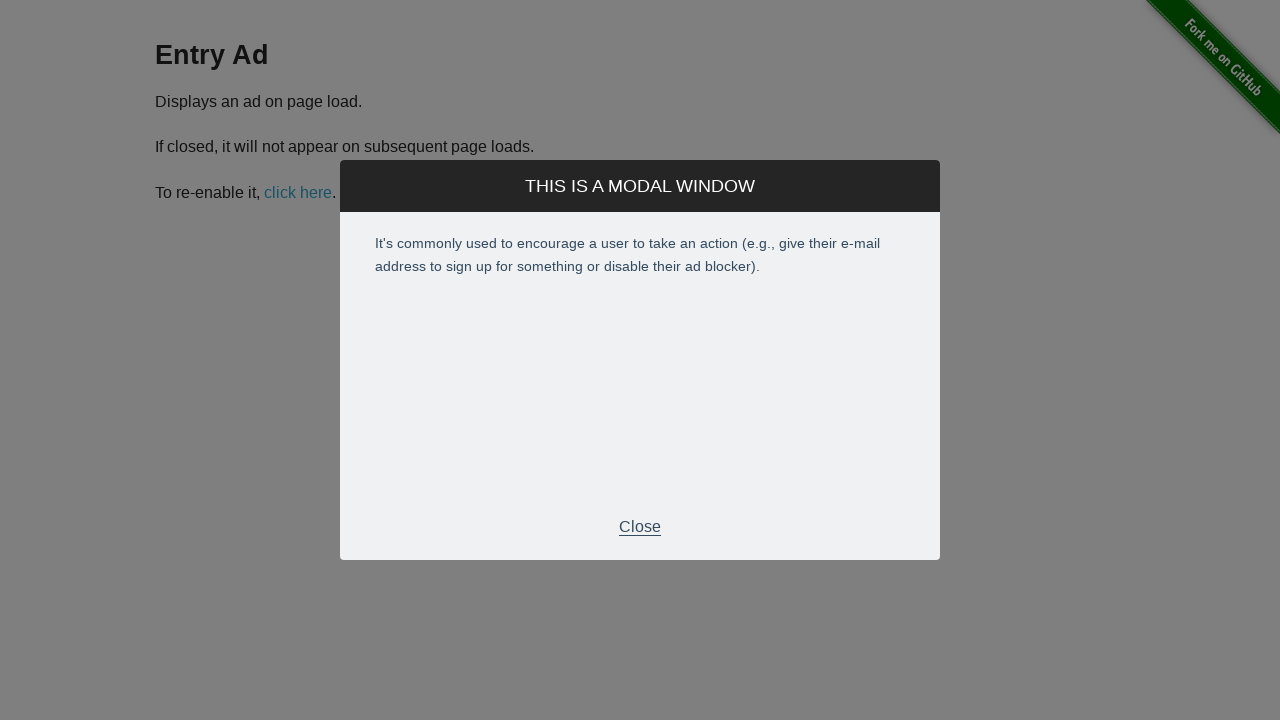

Modal window appeared on initial load
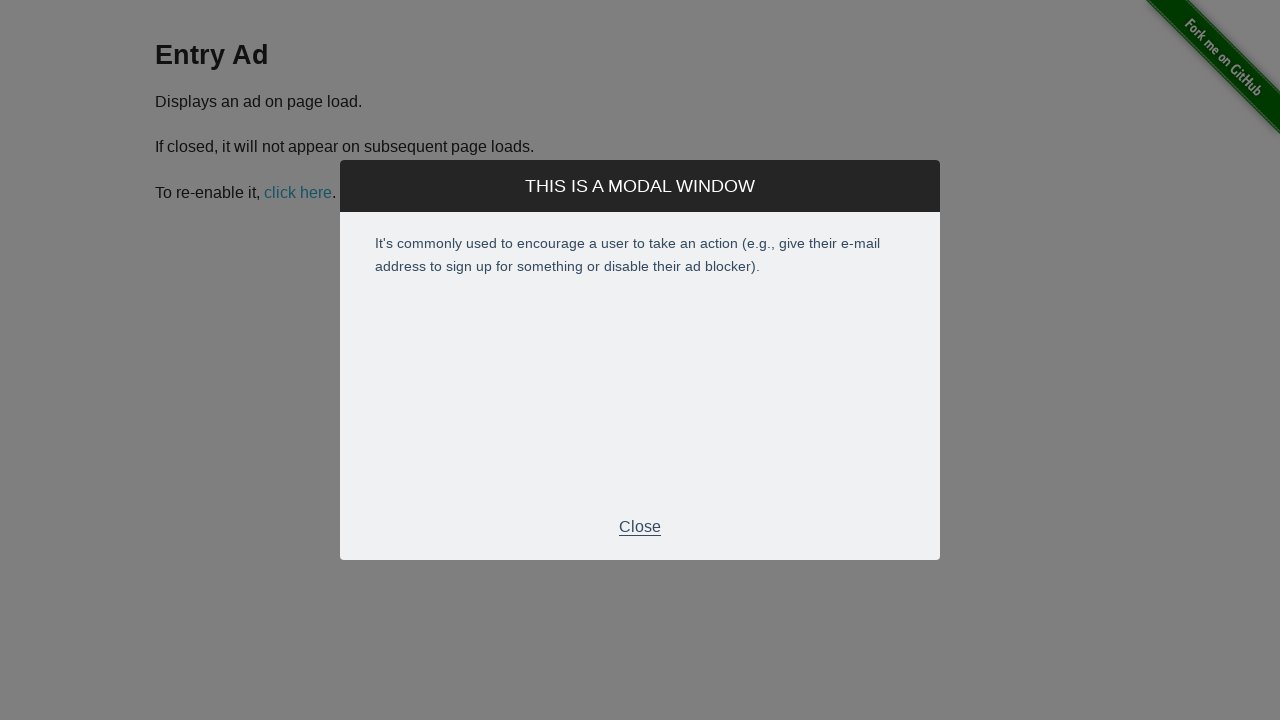

Refreshed the page by navigating to entry_ad URL
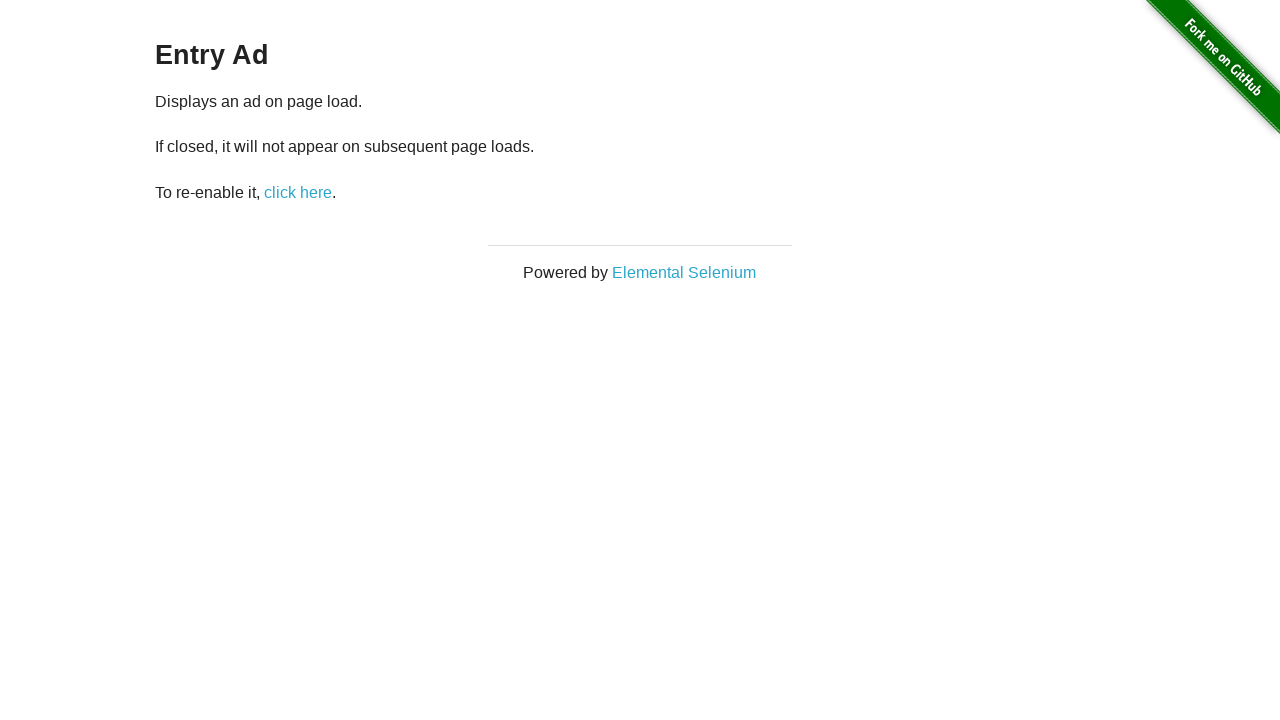

Modal window reappeared after page refresh
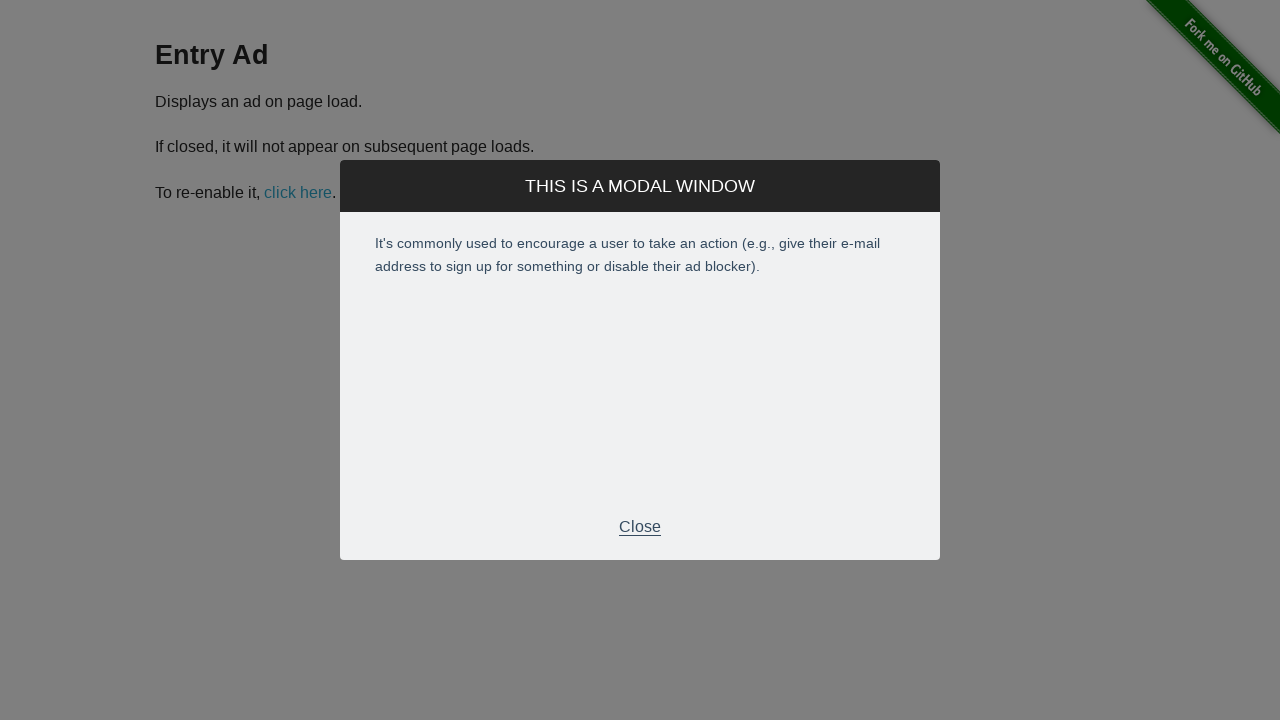

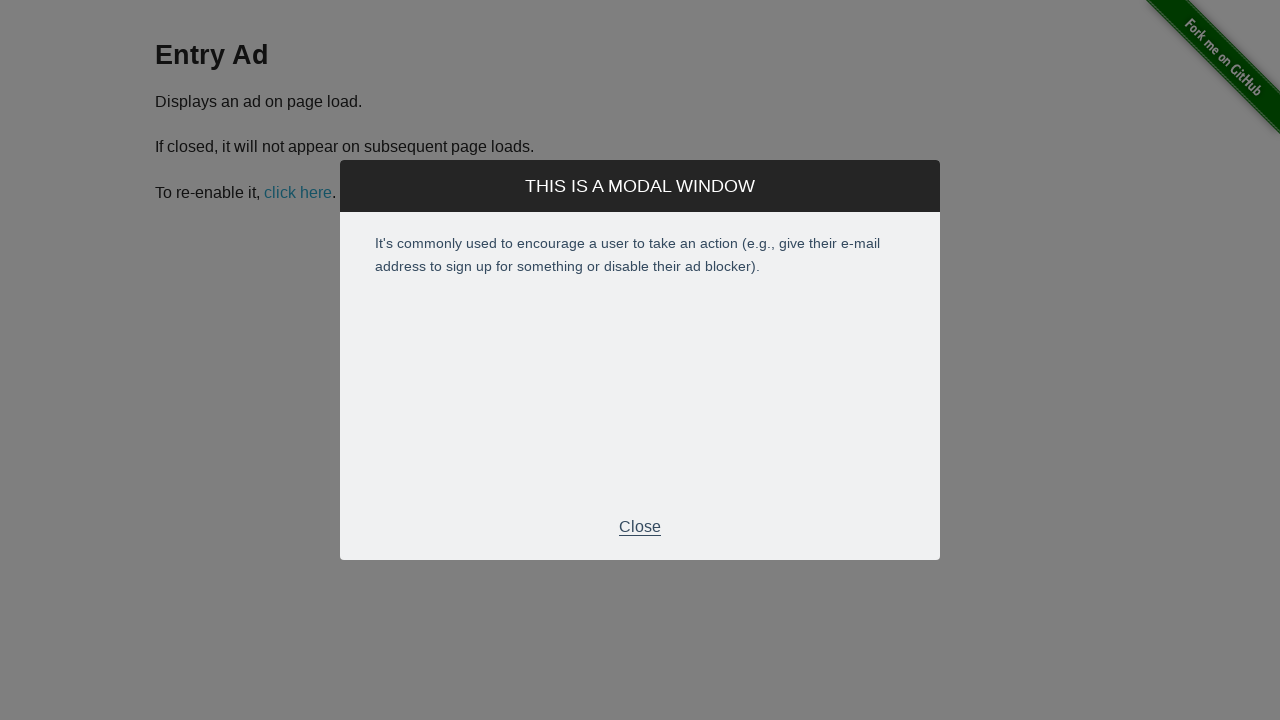